Verifies that the page contains at least one header element

Starting URL: https://finndude.github.io/DBI-Coursework/People-Search/people-search.html

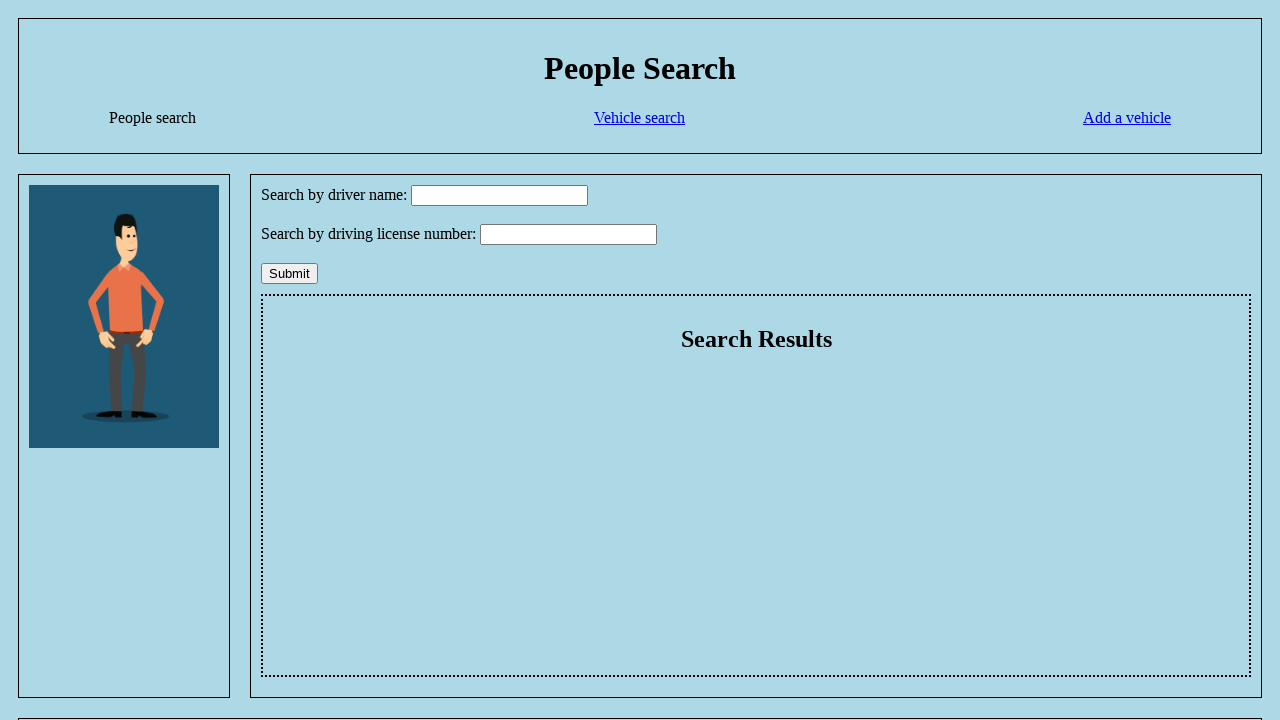

Navigated to people search page
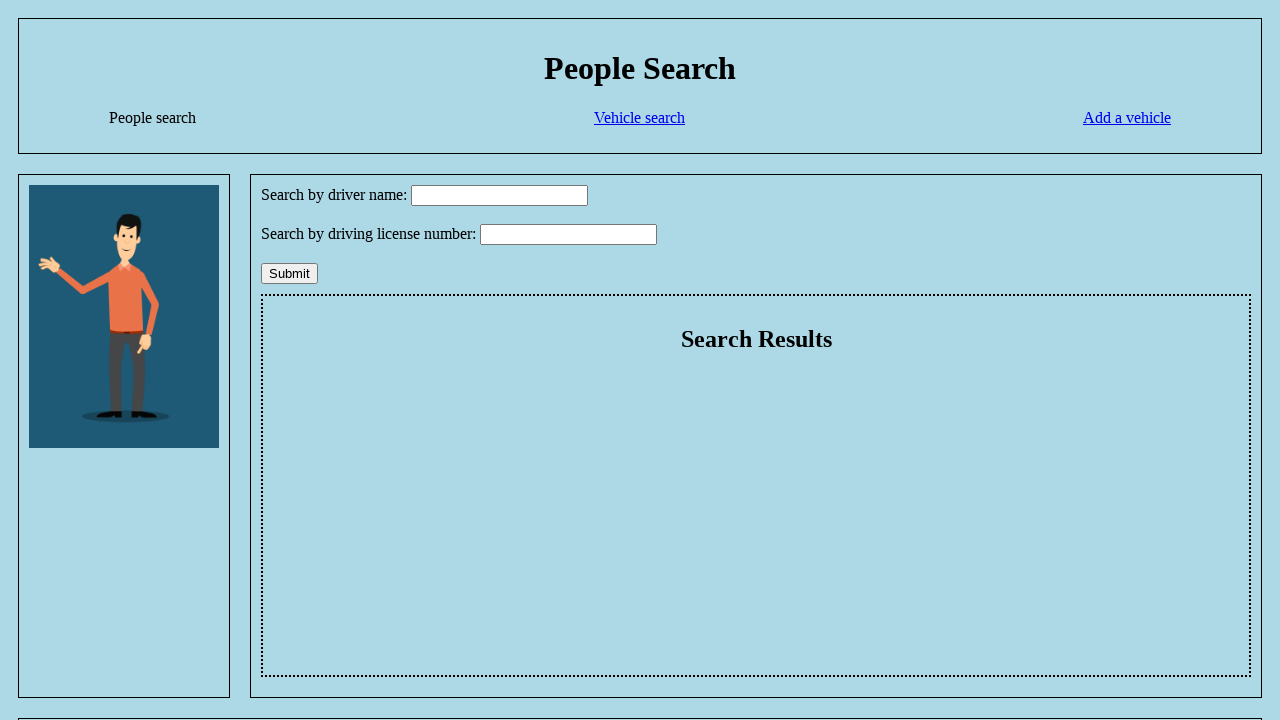

Located and counted header elements
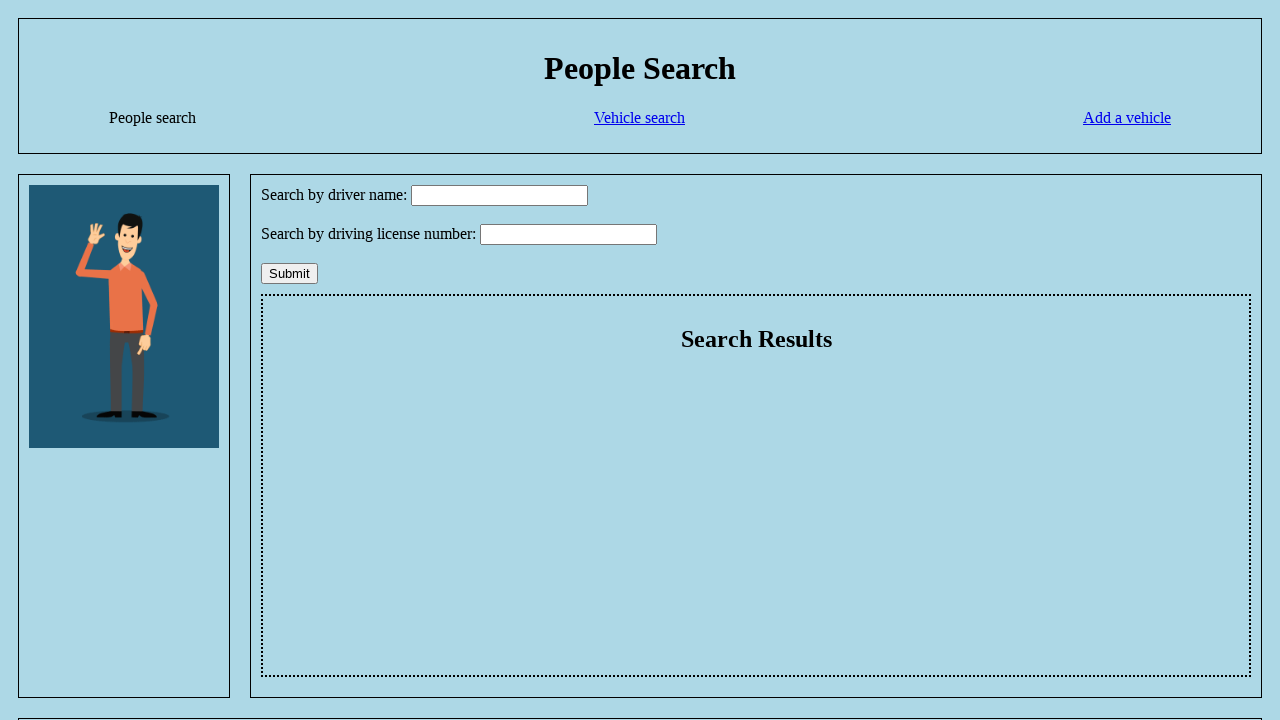

Verified at least one header element exists
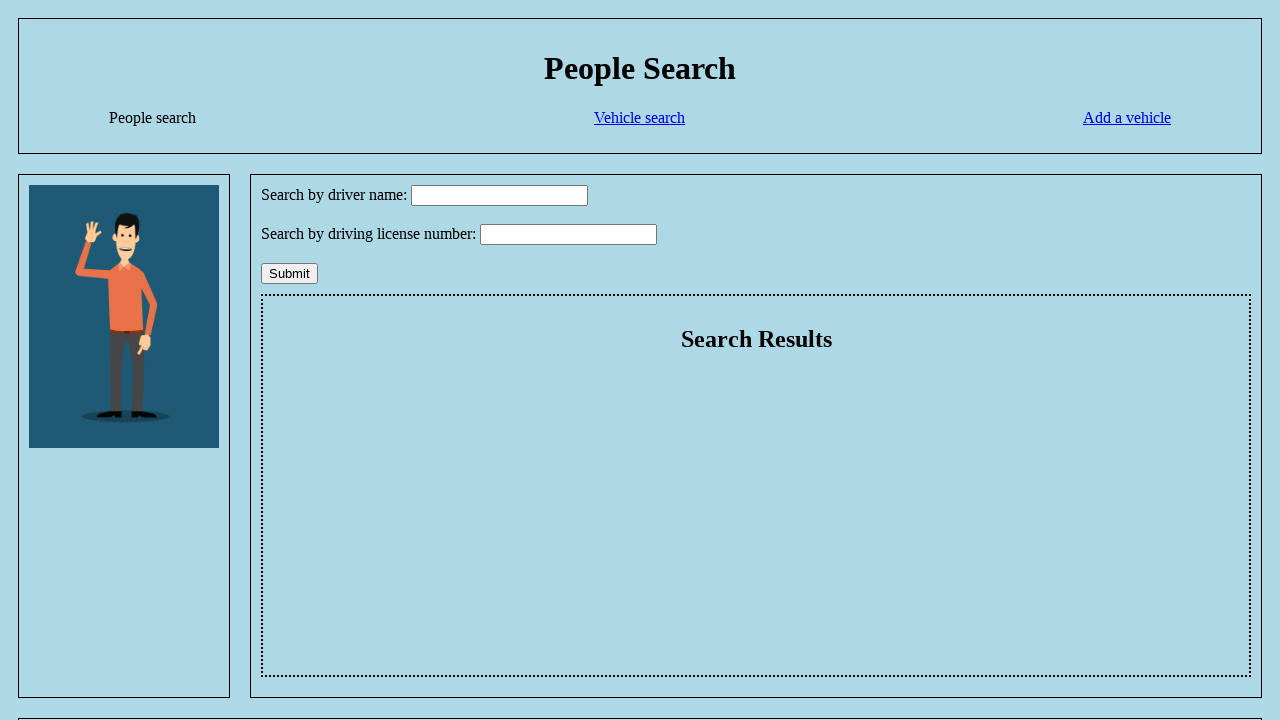

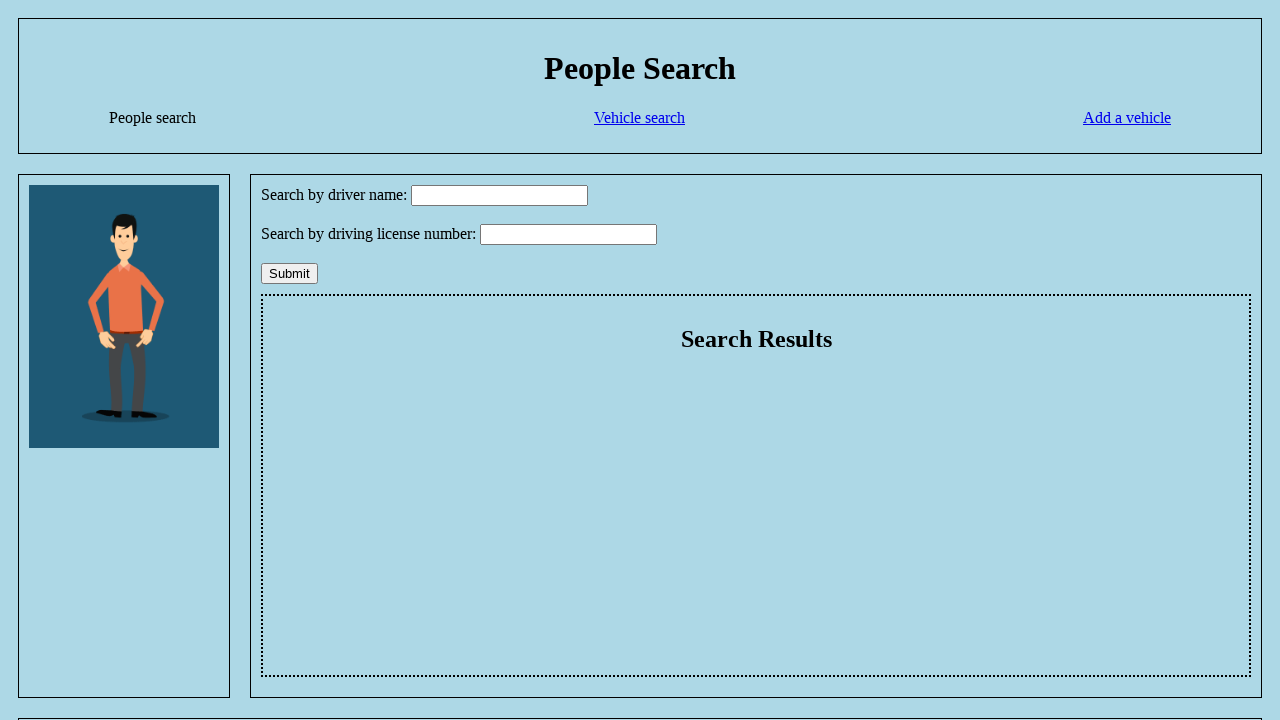